Tests newsletter subscription by scrolling to footer and subscribing with an email

Starting URL: https://automationexercise.com

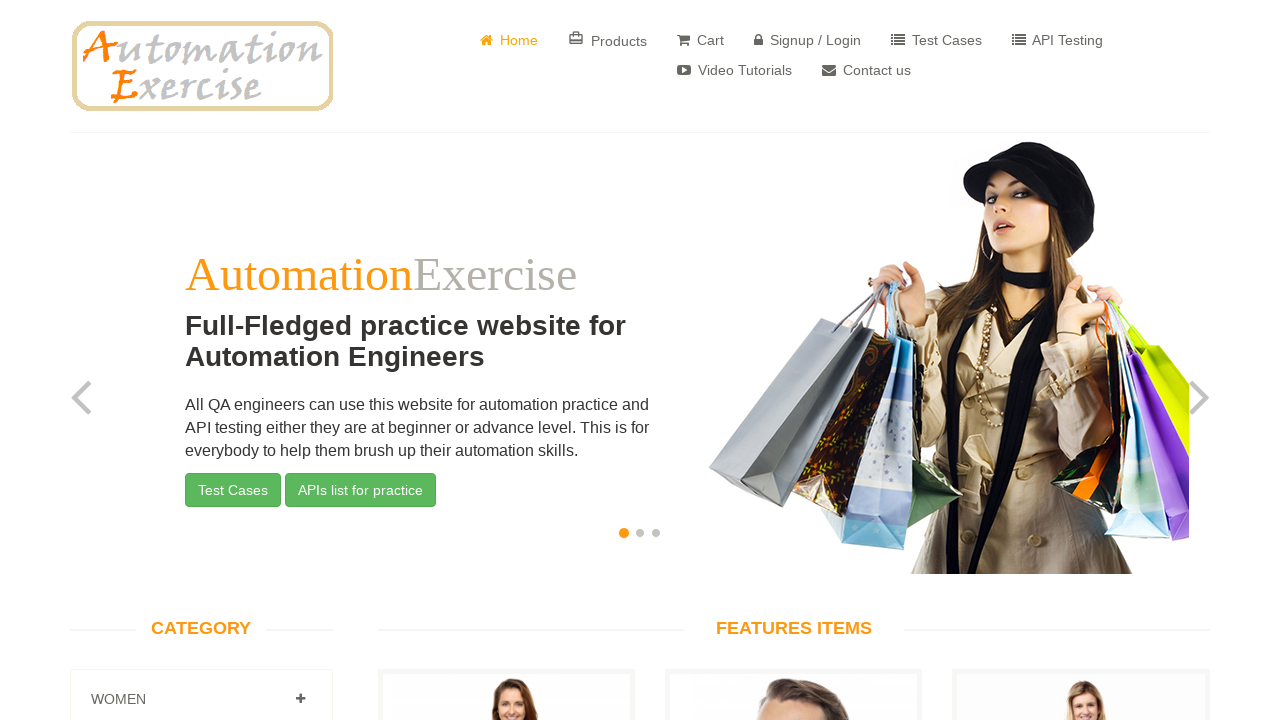

Scrolled down 5000 pixels to reach footer
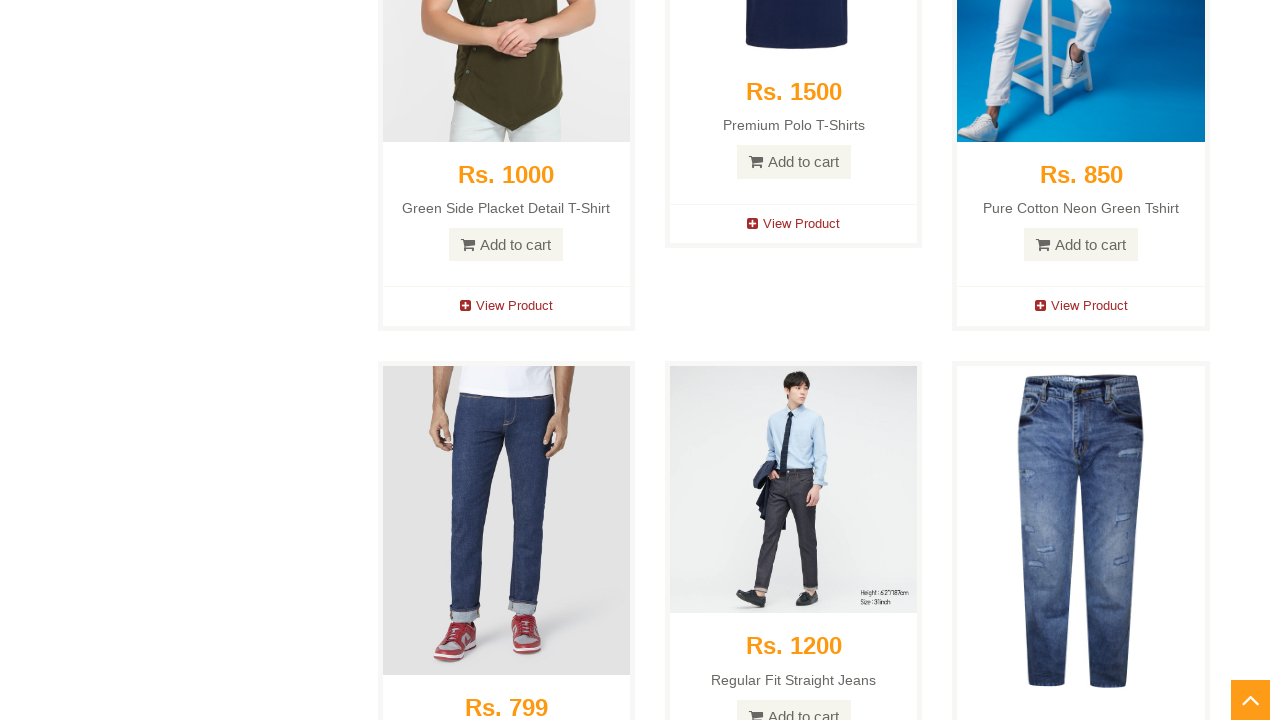

Filled newsletter subscription field with email 'testuser287@example.com' on #susbscribe_email
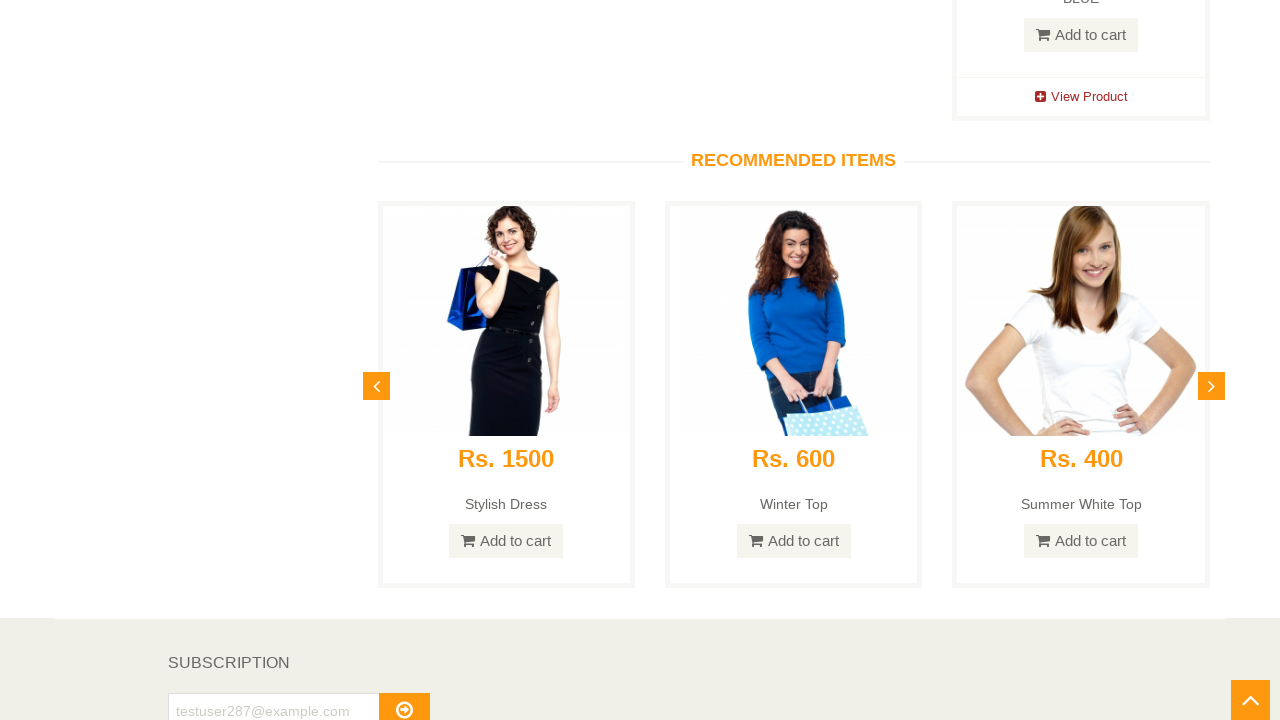

Clicked subscribe button at (404, 702) on #subscribe
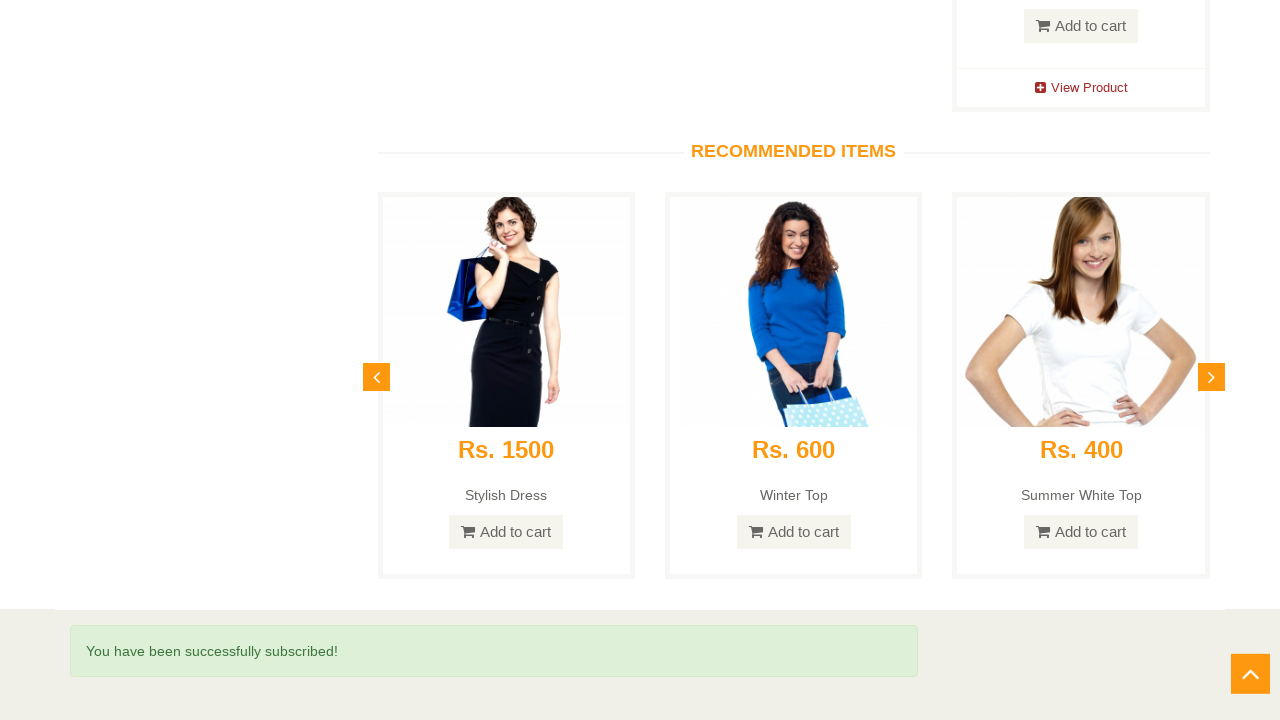

Newsletter subscription success message appeared
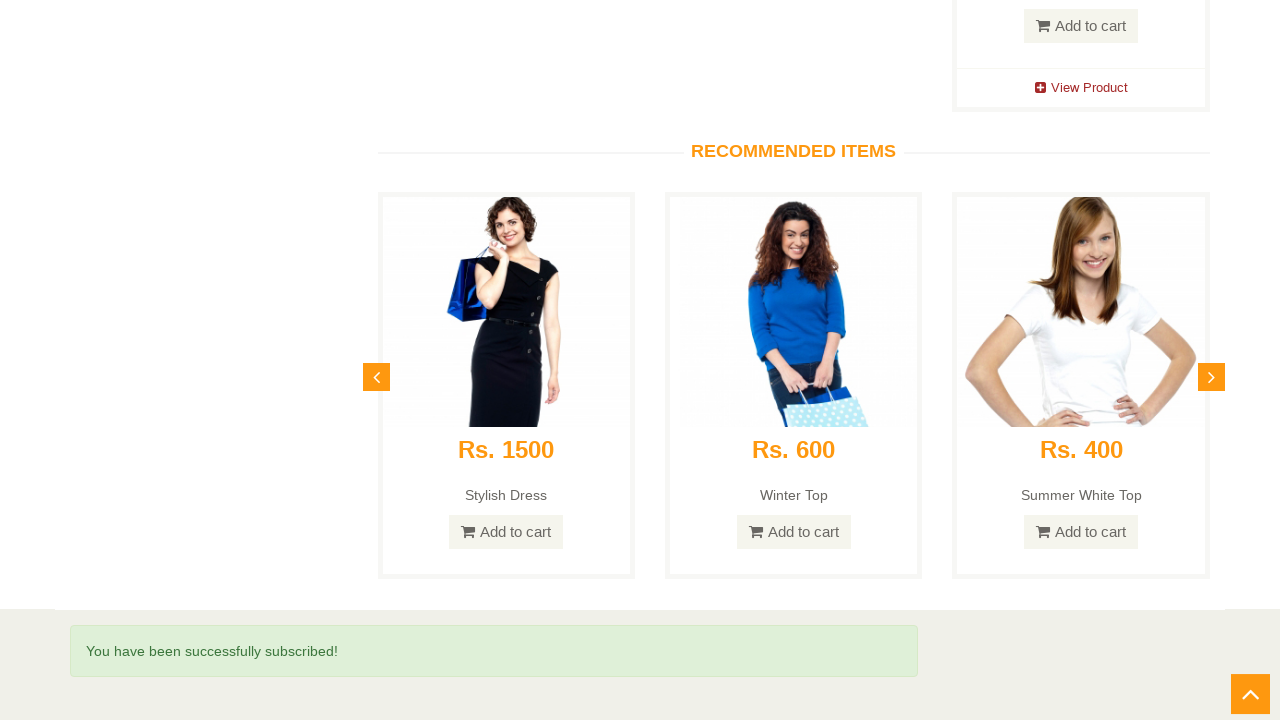

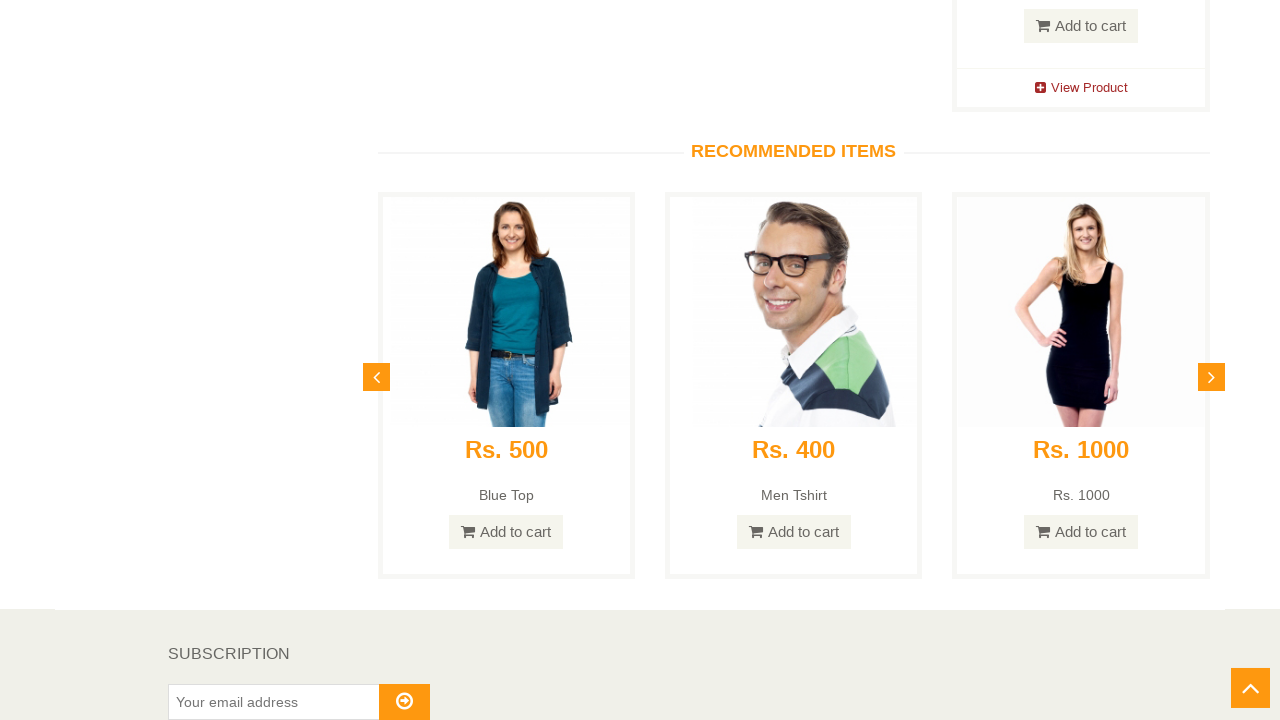